Tests editing a todo item by double-clicking, filling new text, and pressing Enter

Starting URL: https://demo.playwright.dev/todomvc

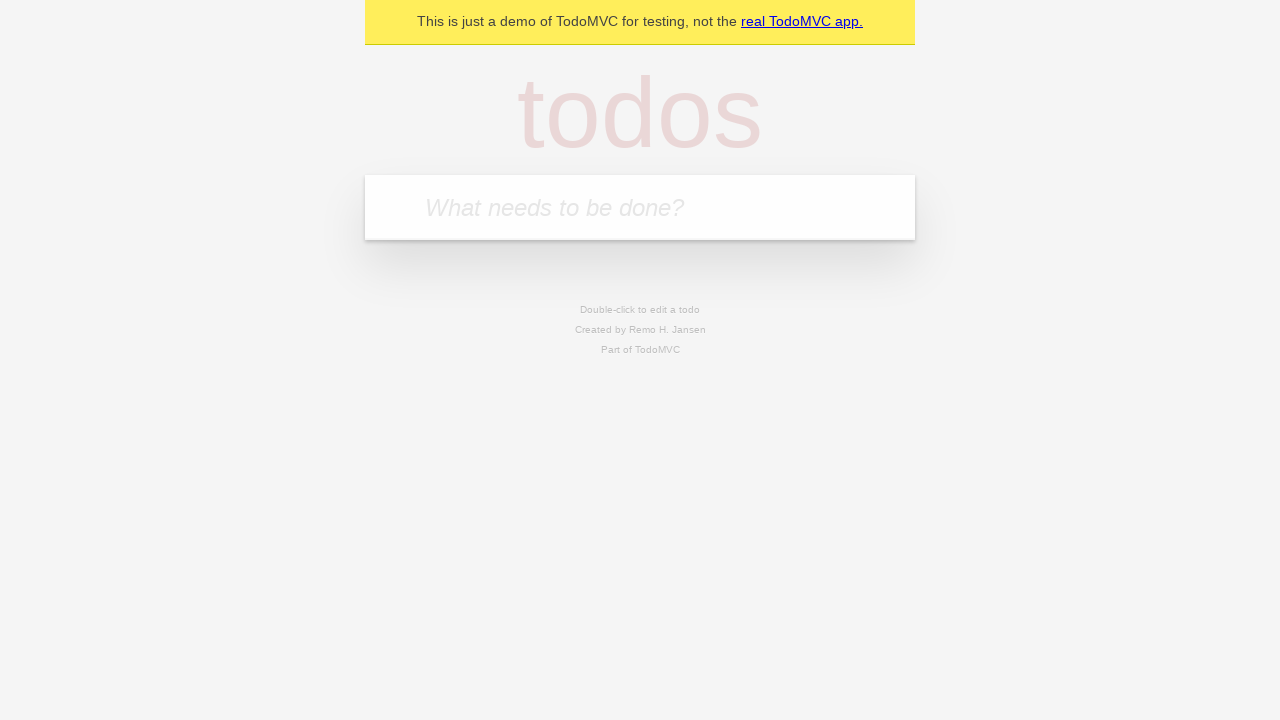

Filled input field with first todo item 'buy some cheese' on internal:attr=[placeholder="What needs to be done?"i]
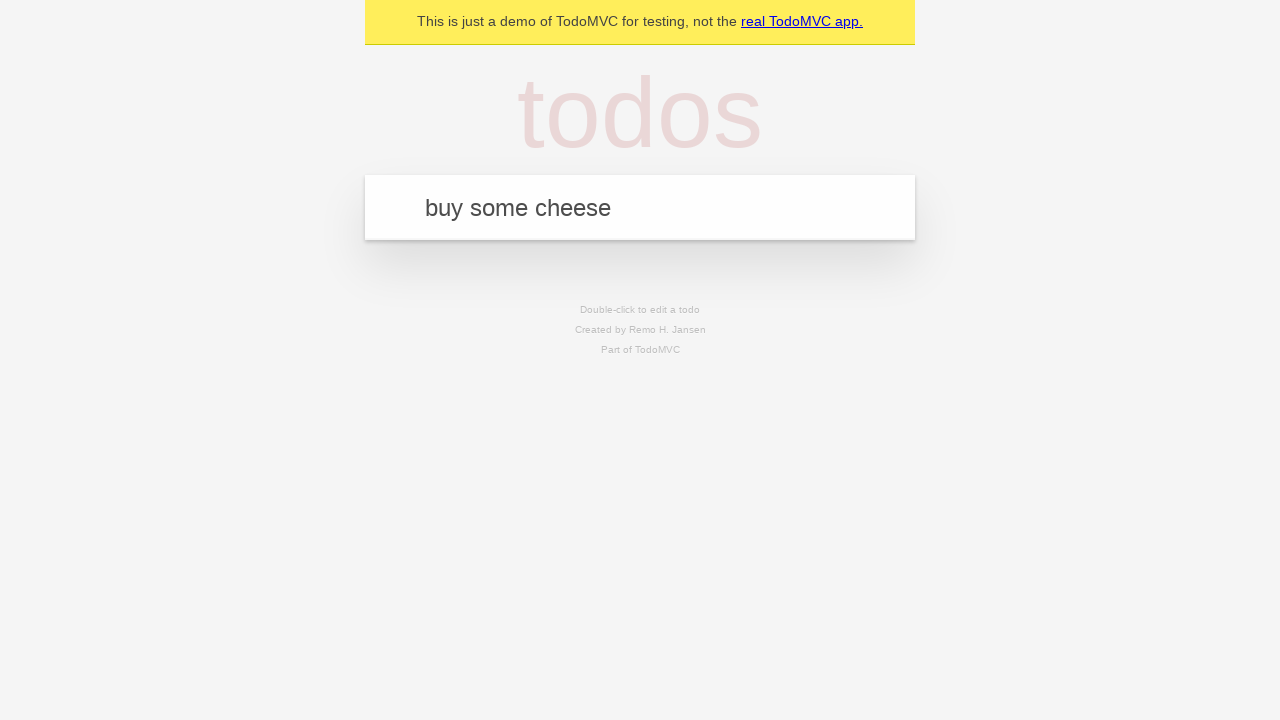

Pressed Enter to create first todo item on internal:attr=[placeholder="What needs to be done?"i]
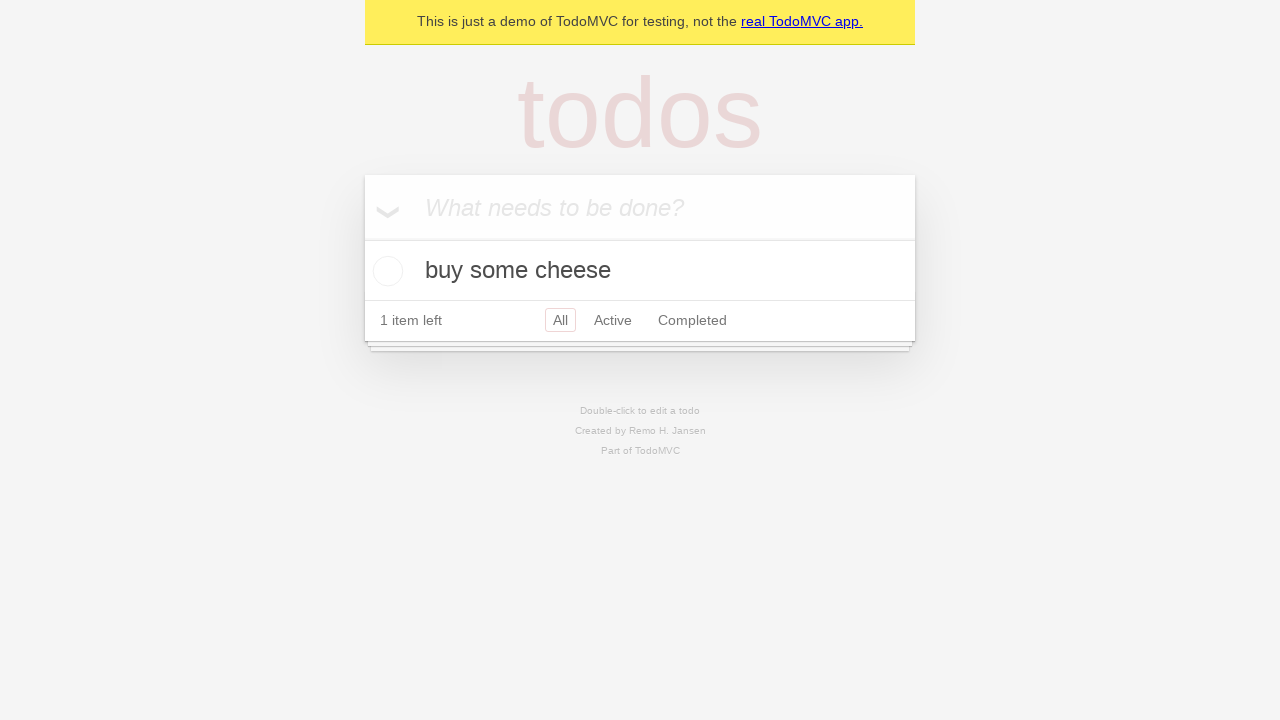

Filled input field with second todo item 'feed the cat' on internal:attr=[placeholder="What needs to be done?"i]
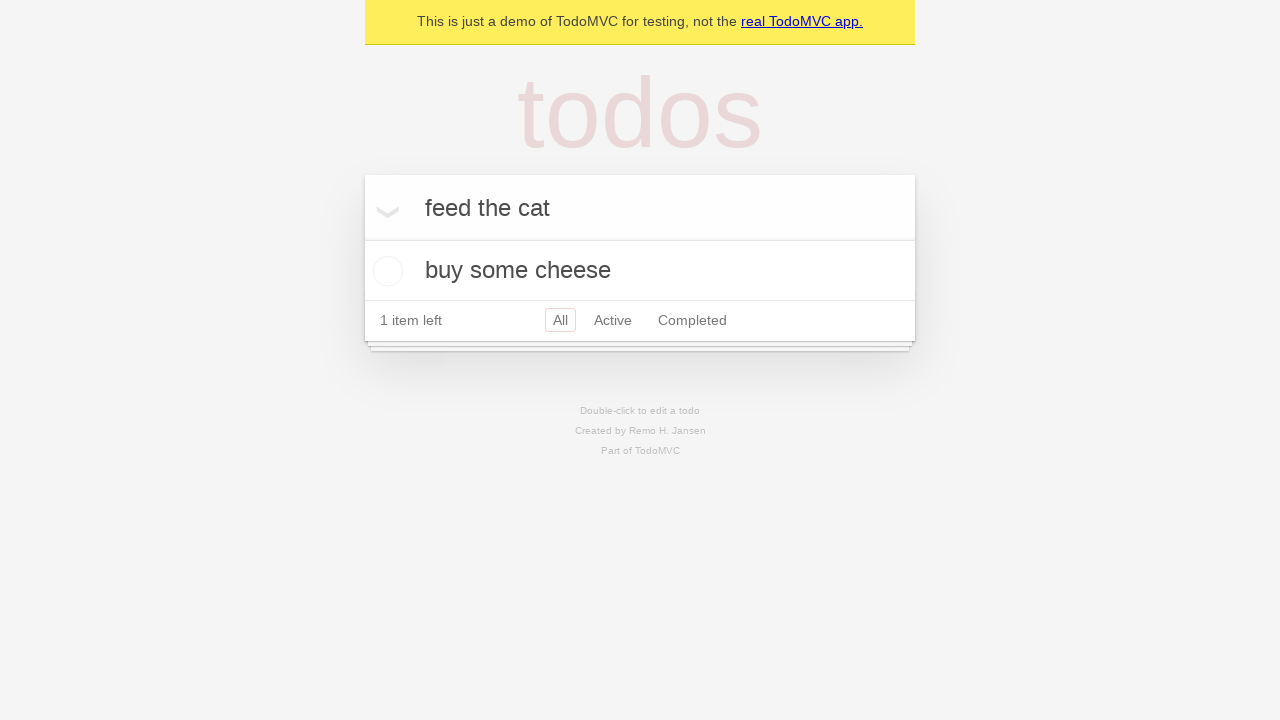

Pressed Enter to create second todo item on internal:attr=[placeholder="What needs to be done?"i]
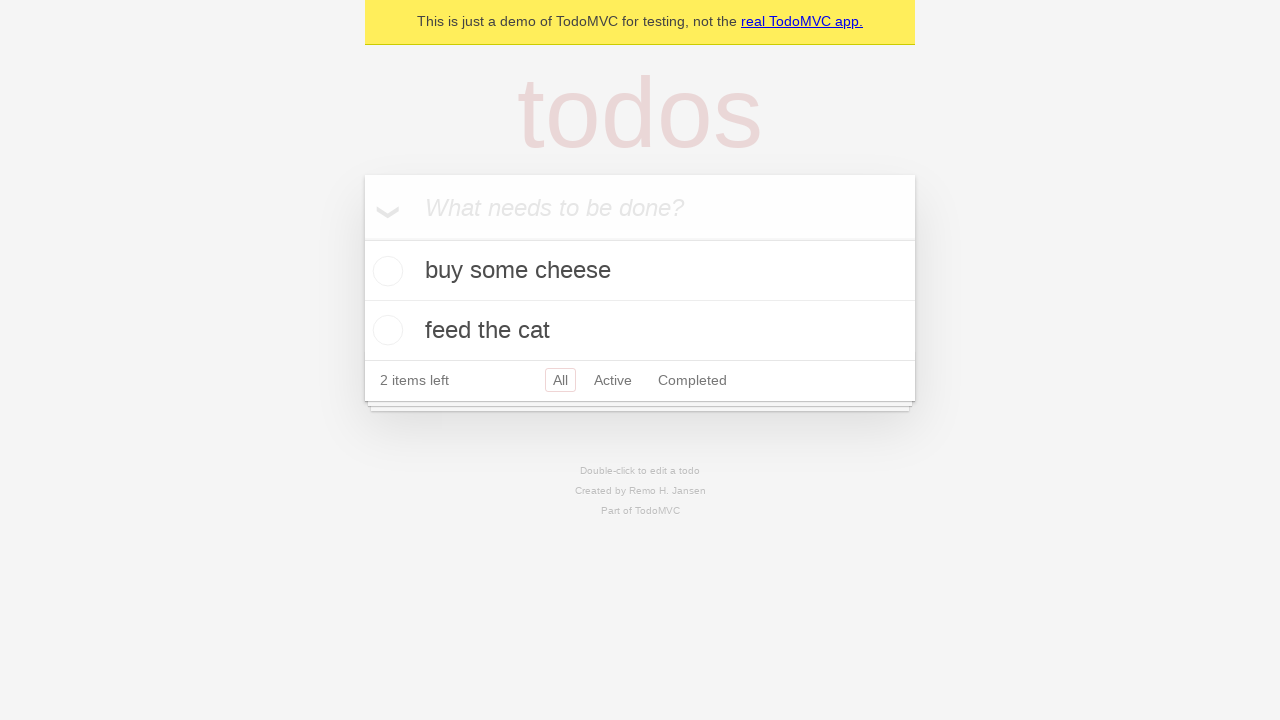

Filled input field with third todo item 'book a doctors appointment' on internal:attr=[placeholder="What needs to be done?"i]
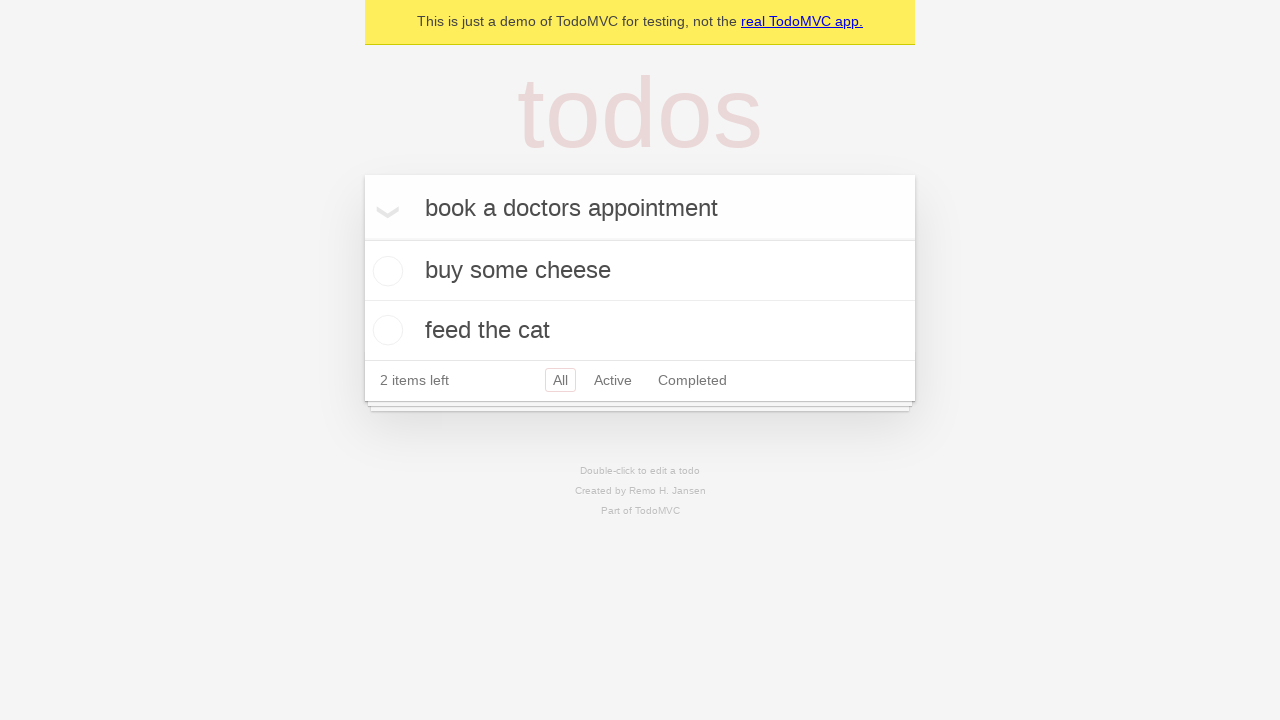

Pressed Enter to create third todo item on internal:attr=[placeholder="What needs to be done?"i]
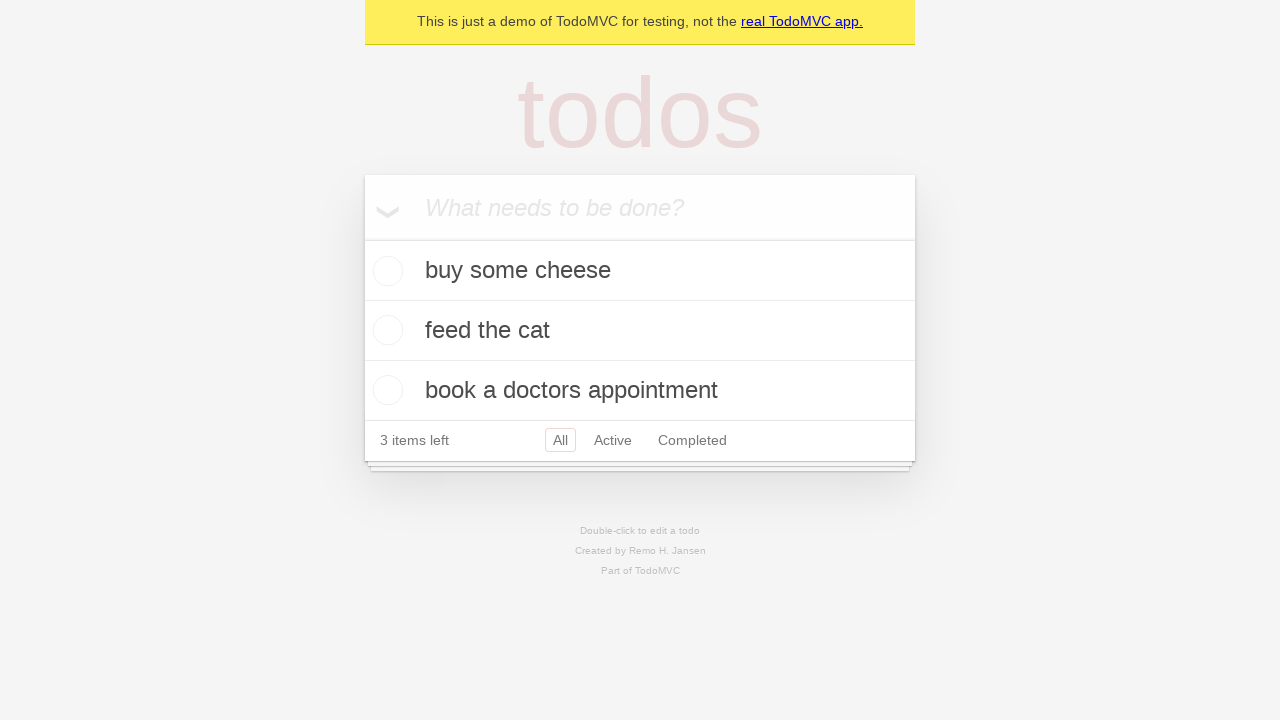

Waited for all 3 todo items to be created in DOM
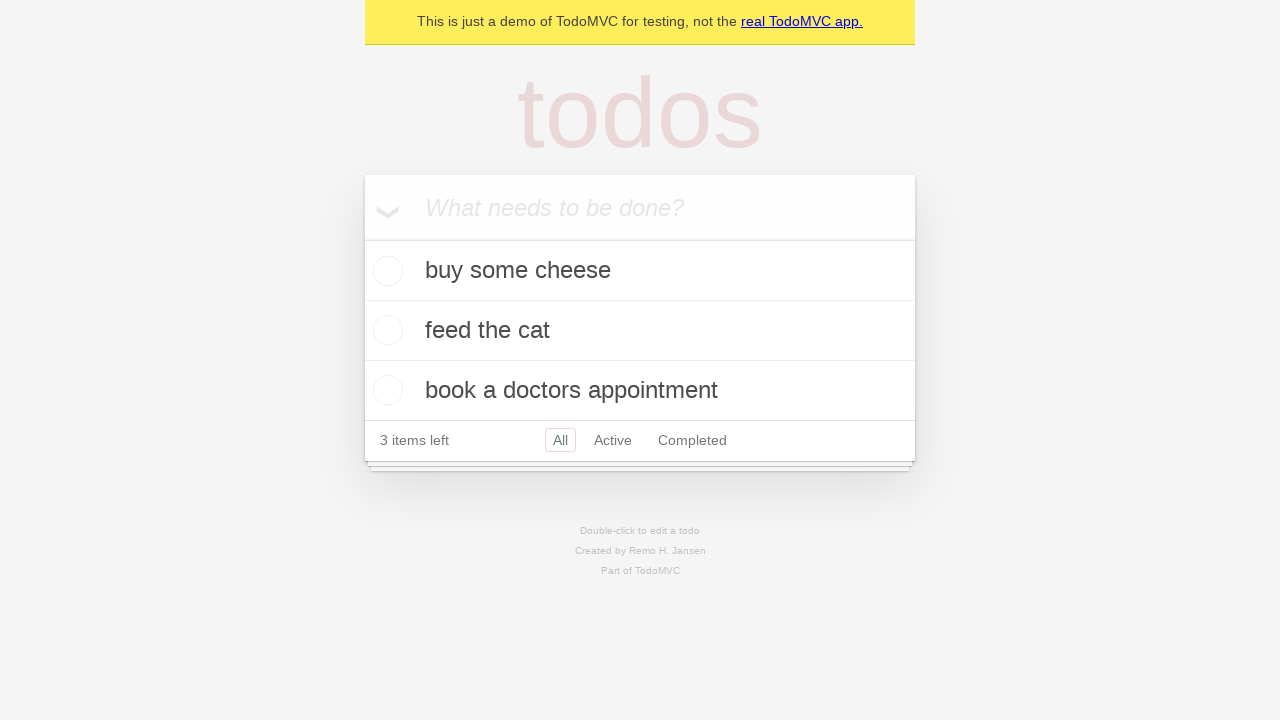

Double-clicked second todo item to enter edit mode at (640, 331) on internal:testid=[data-testid="todo-item"s] >> nth=1
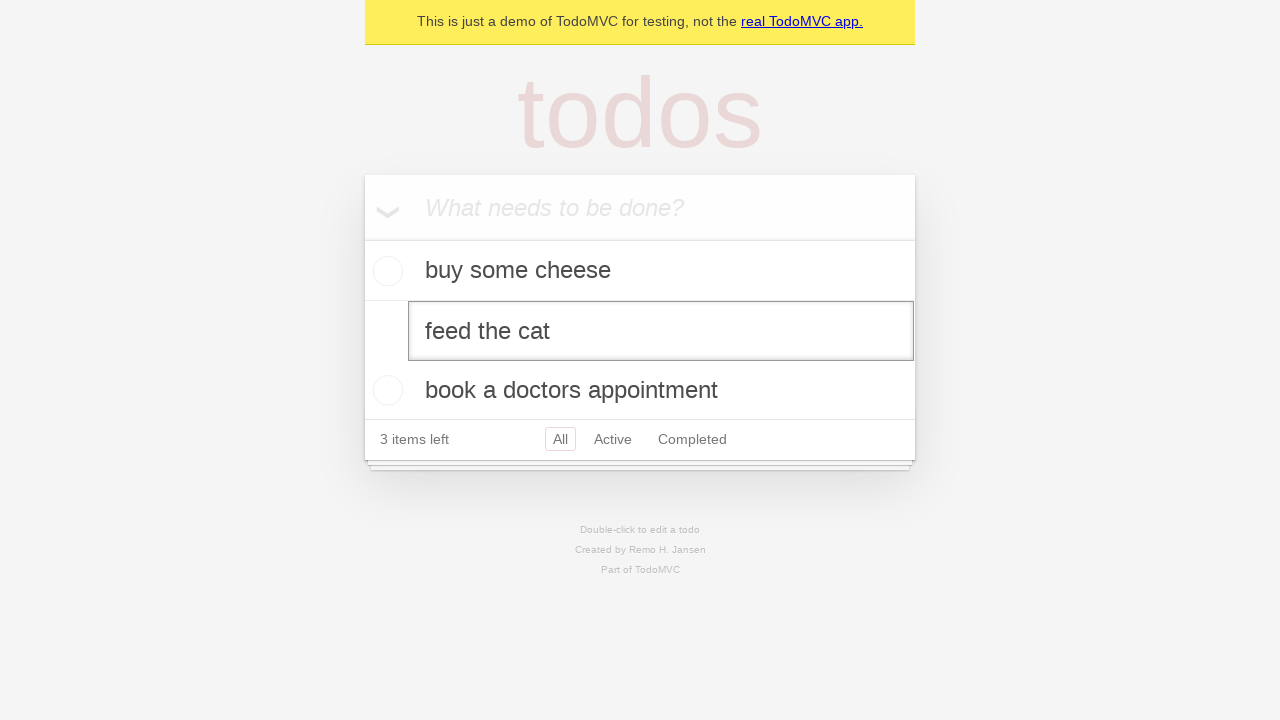

Filled edit textbox with new text 'buy some sausages' on internal:testid=[data-testid="todo-item"s] >> nth=1 >> internal:role=textbox[nam
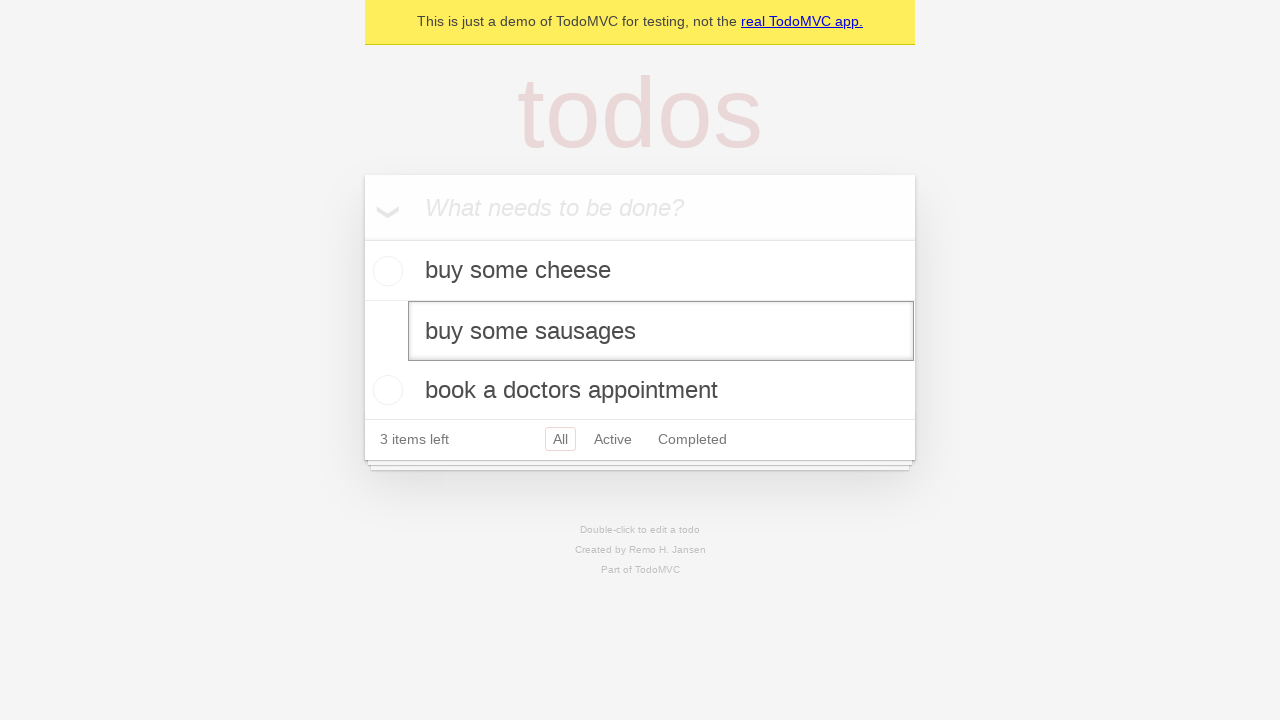

Pressed Enter to save edited todo item on internal:testid=[data-testid="todo-item"s] >> nth=1 >> internal:role=textbox[nam
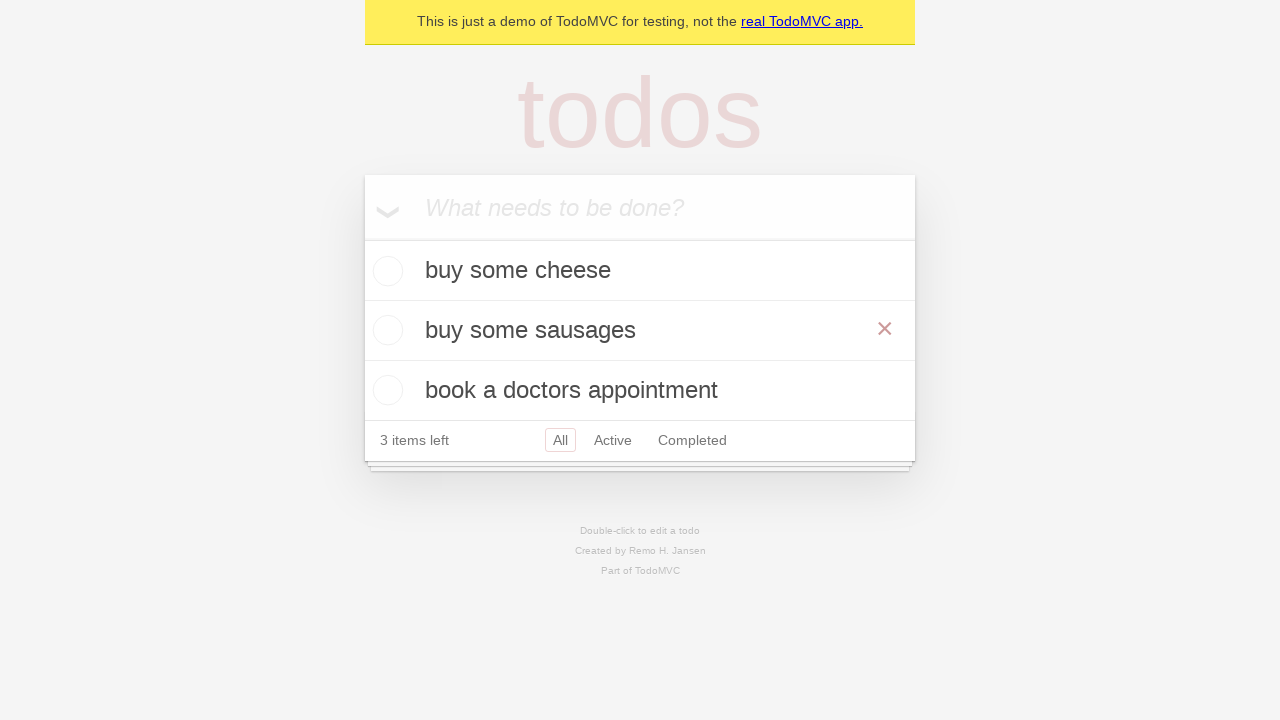

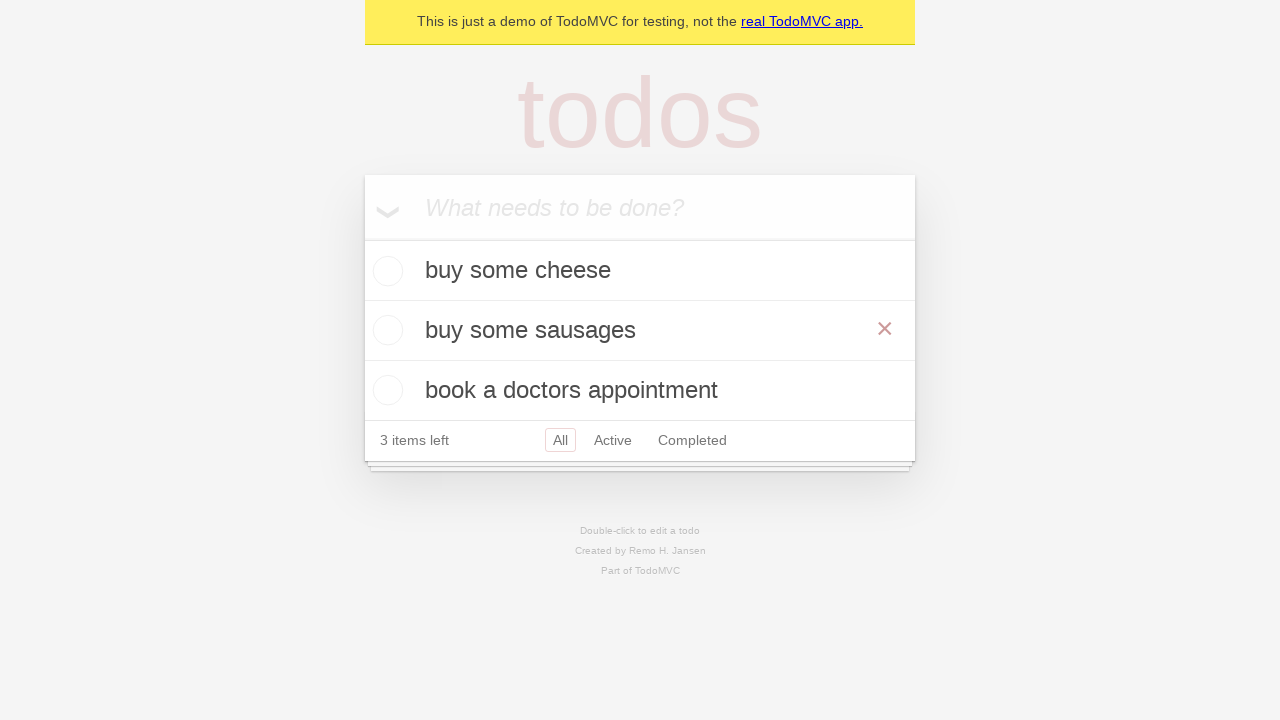